Navigates to the list of people with jobs page and waits for content to load

Starting URL: https://kristinek.github.io/site/tasks/list_of_people_with_jobs.html

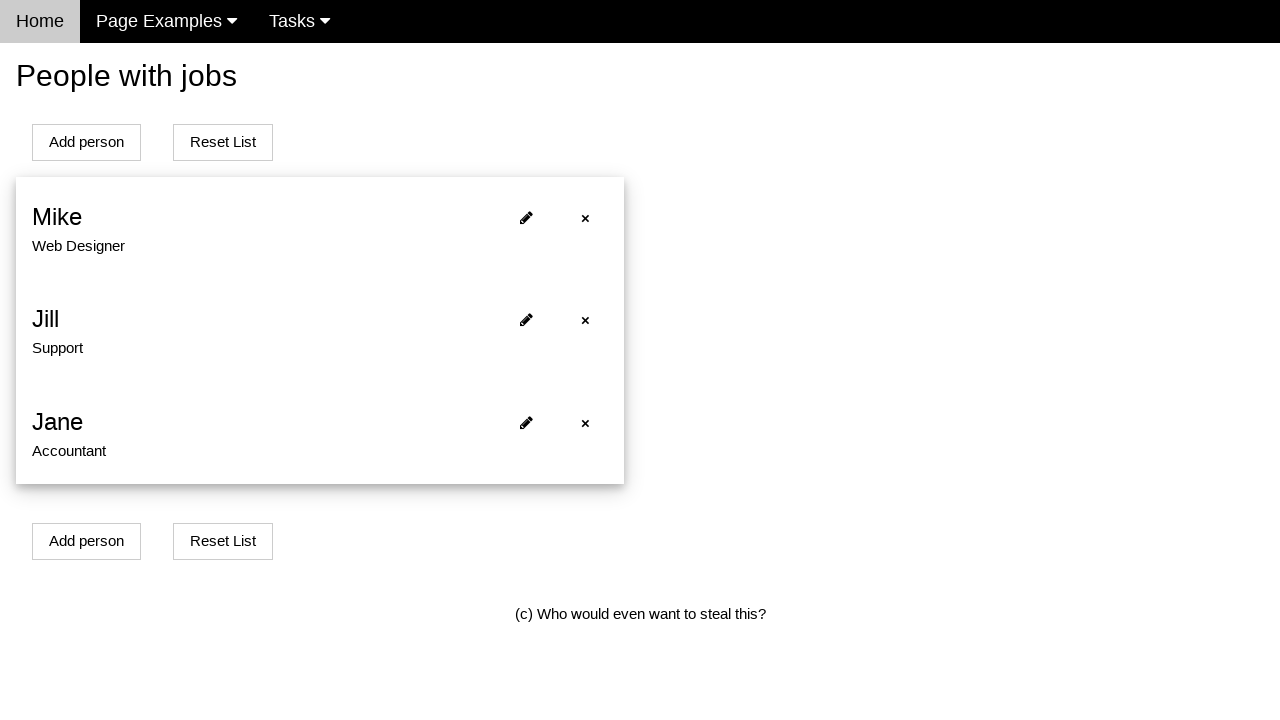

Navigated to list of people with jobs page
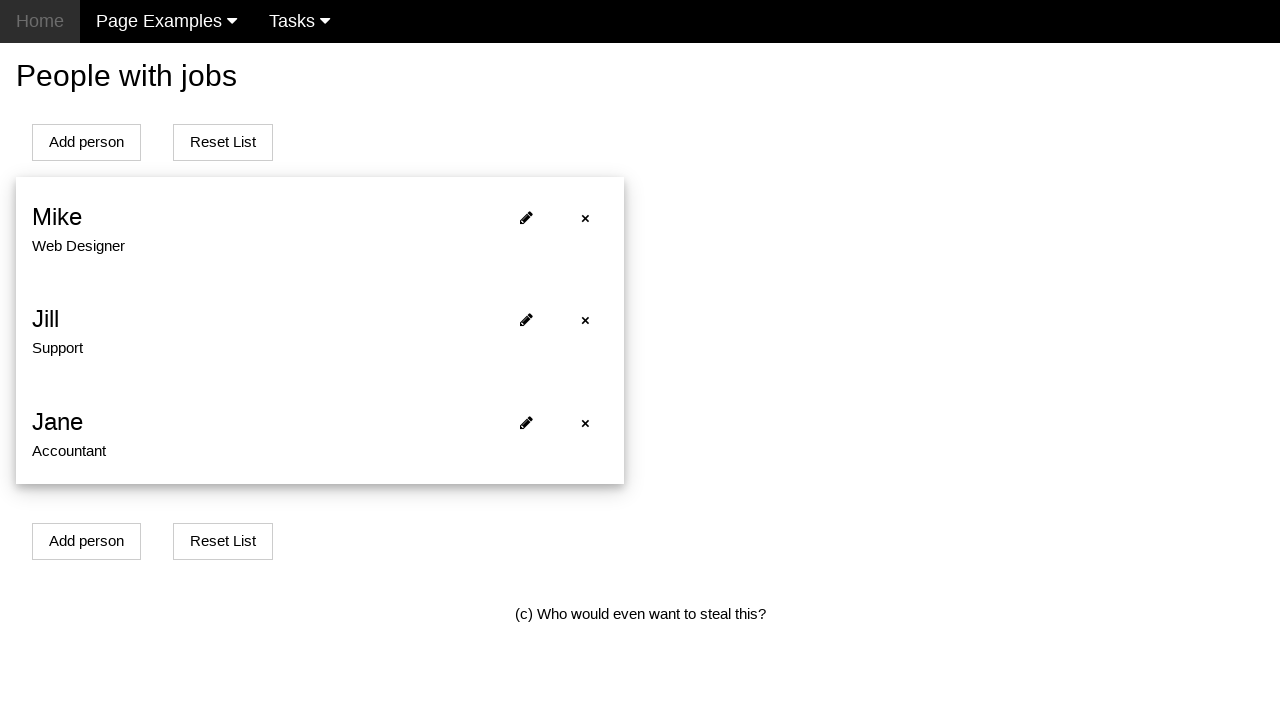

Page content loaded - w3-container element is visible
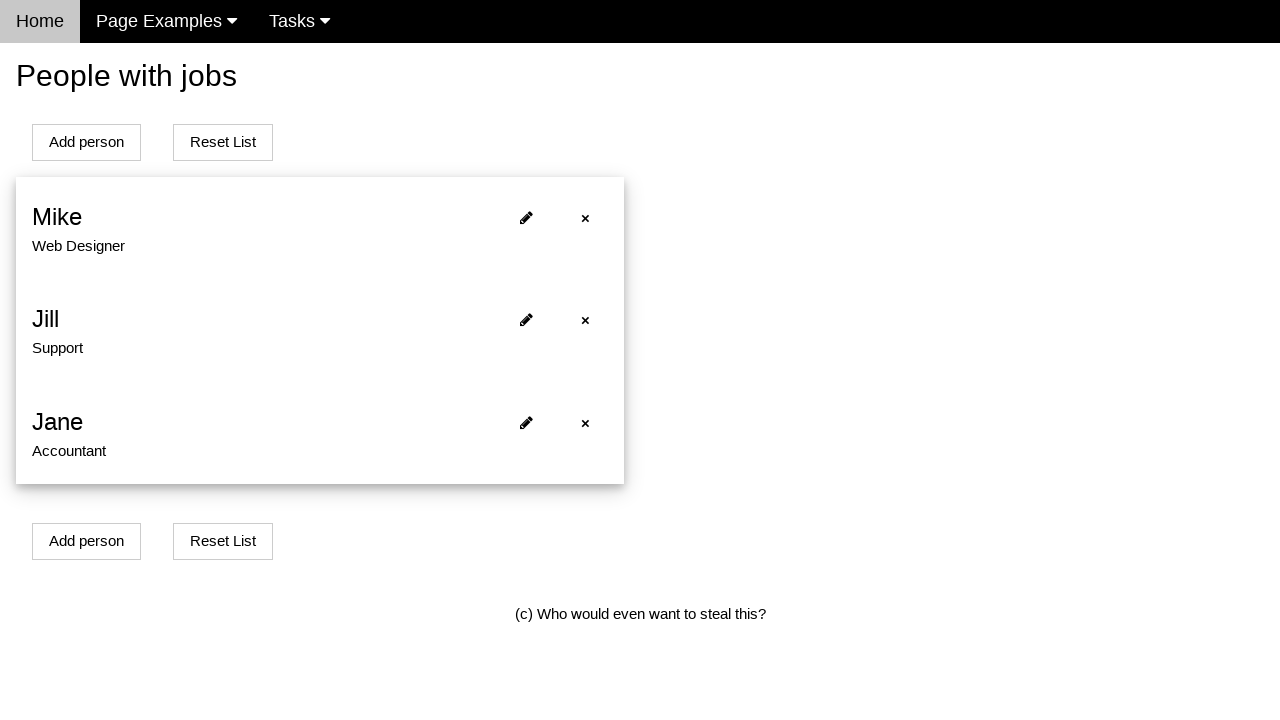

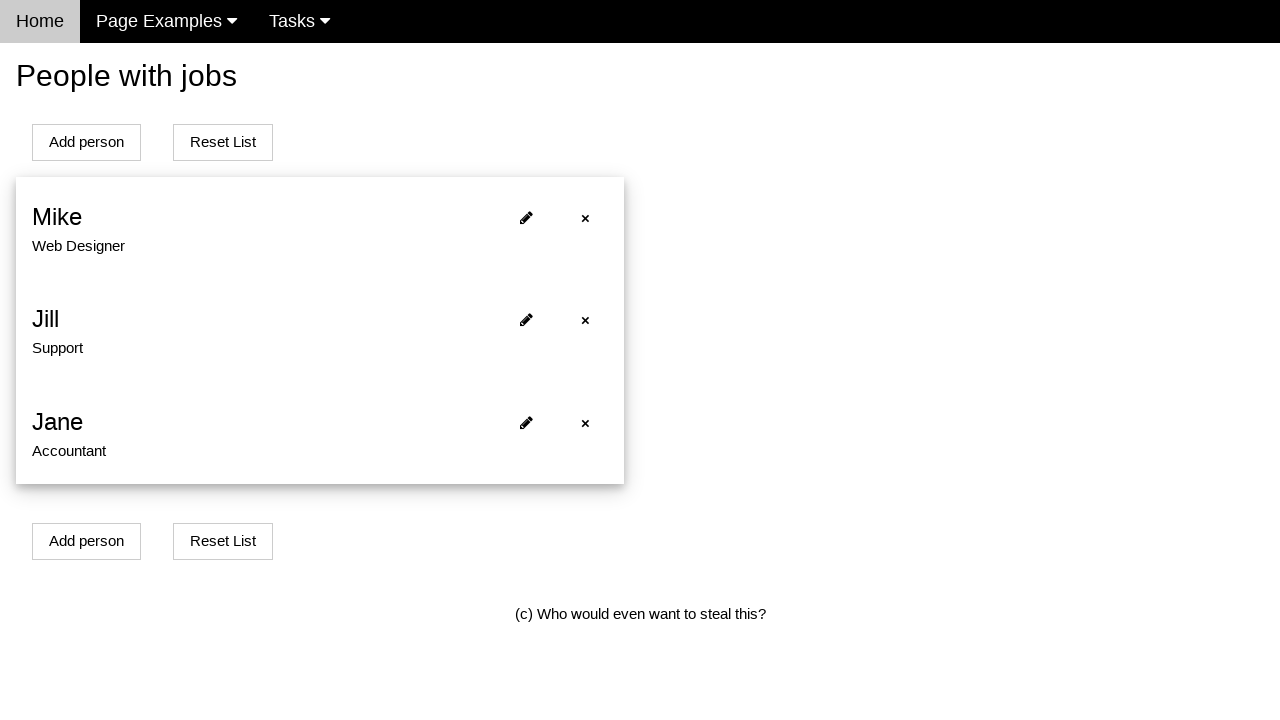